Tests interacting with the first input field on the page by clearing it and entering a value.

Starting URL: http://hotel-v3.progmasters.hu/

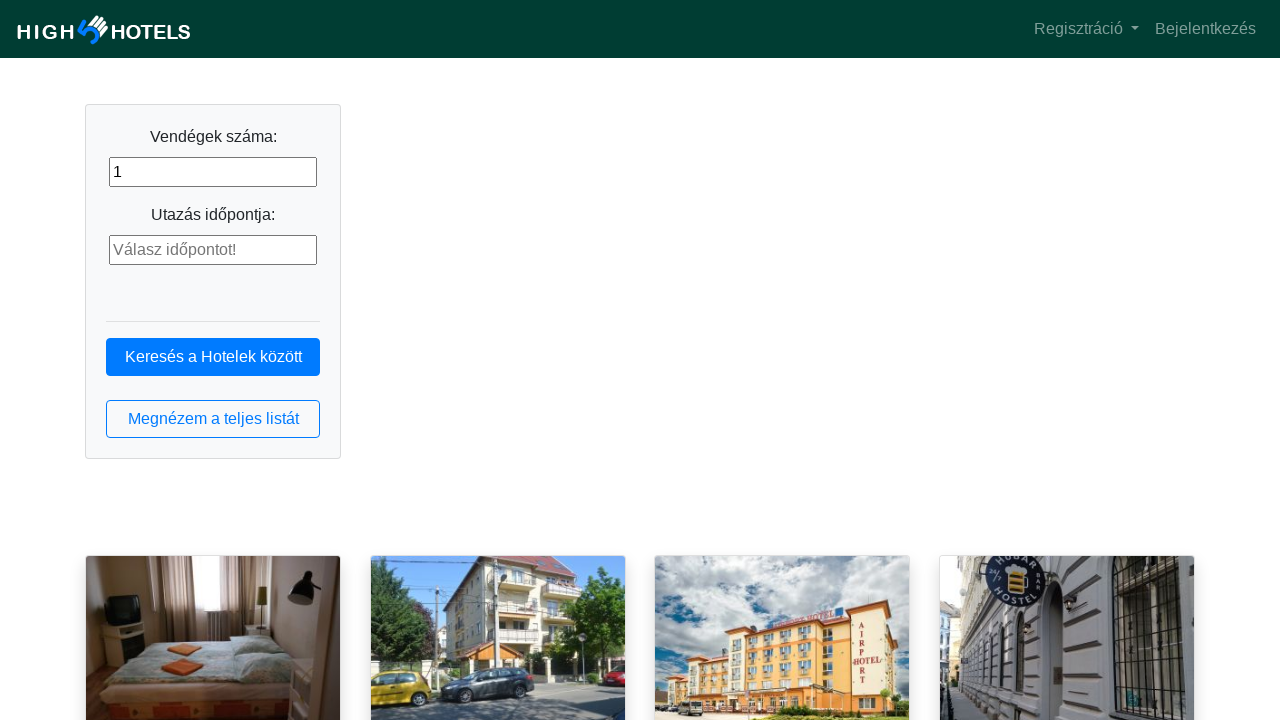

Located the first input field on the page
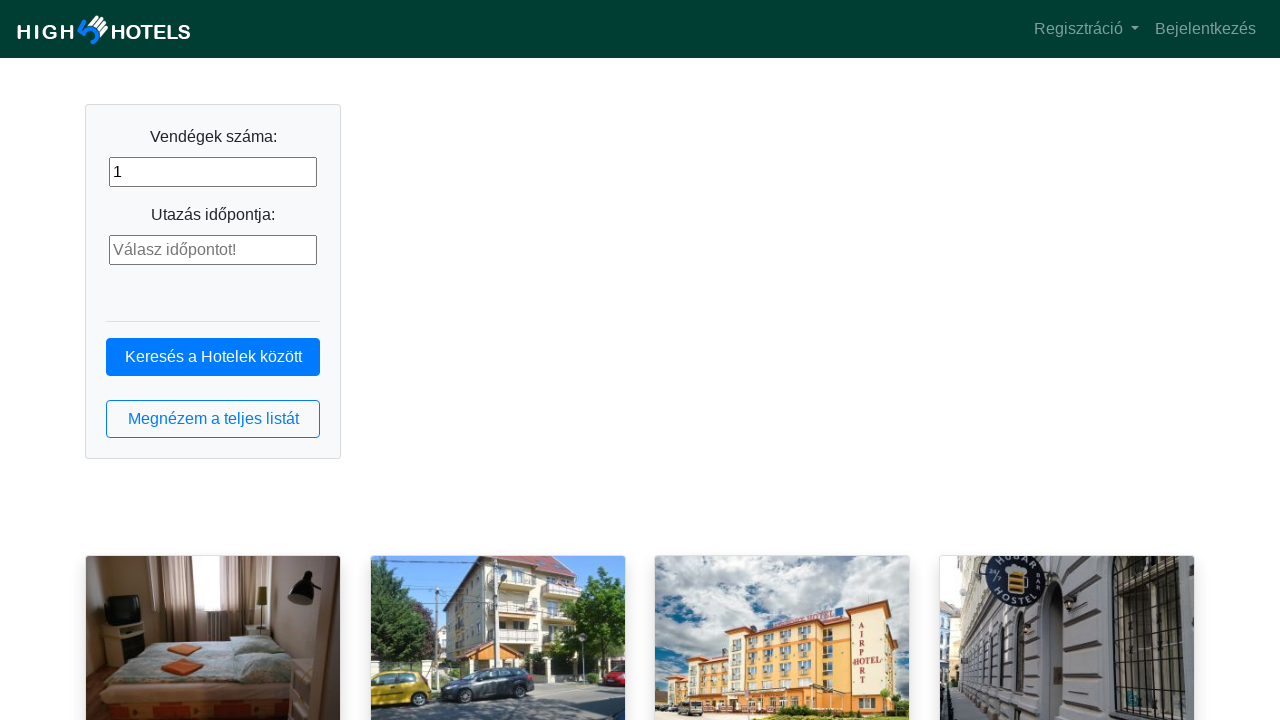

Cleared the first input field on input >> nth=0
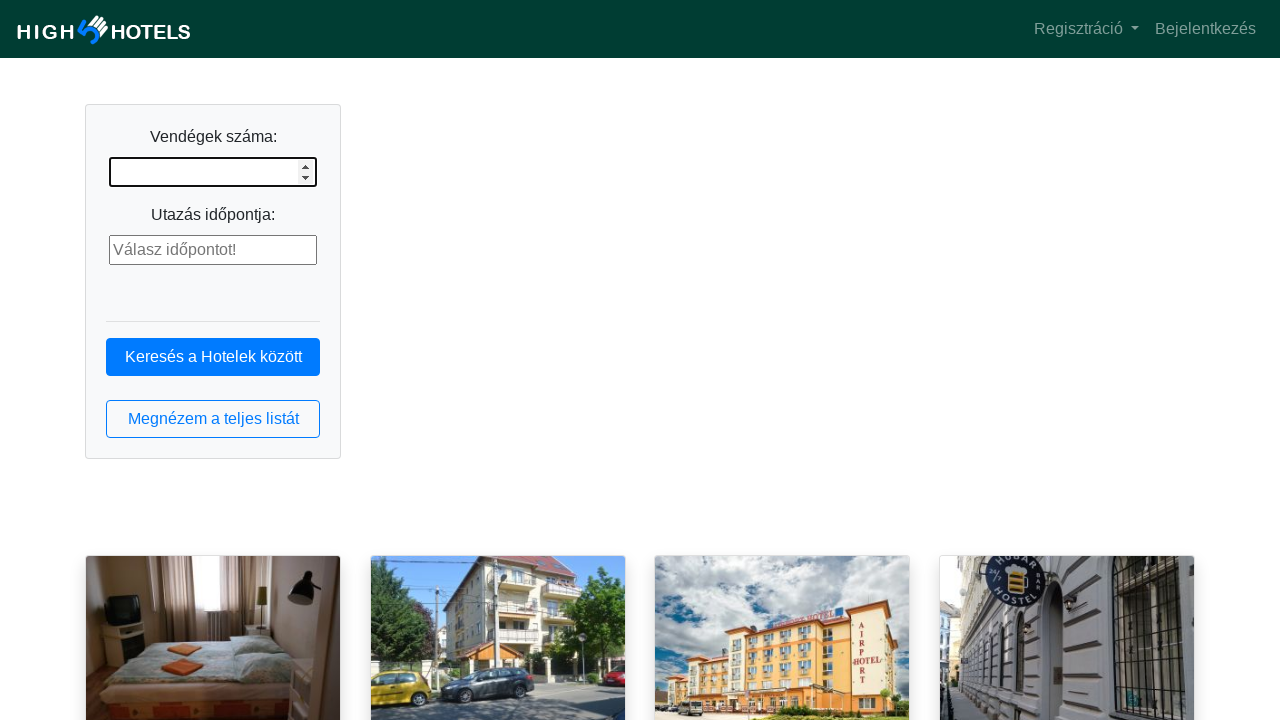

Entered '8' into the first input field on input >> nth=0
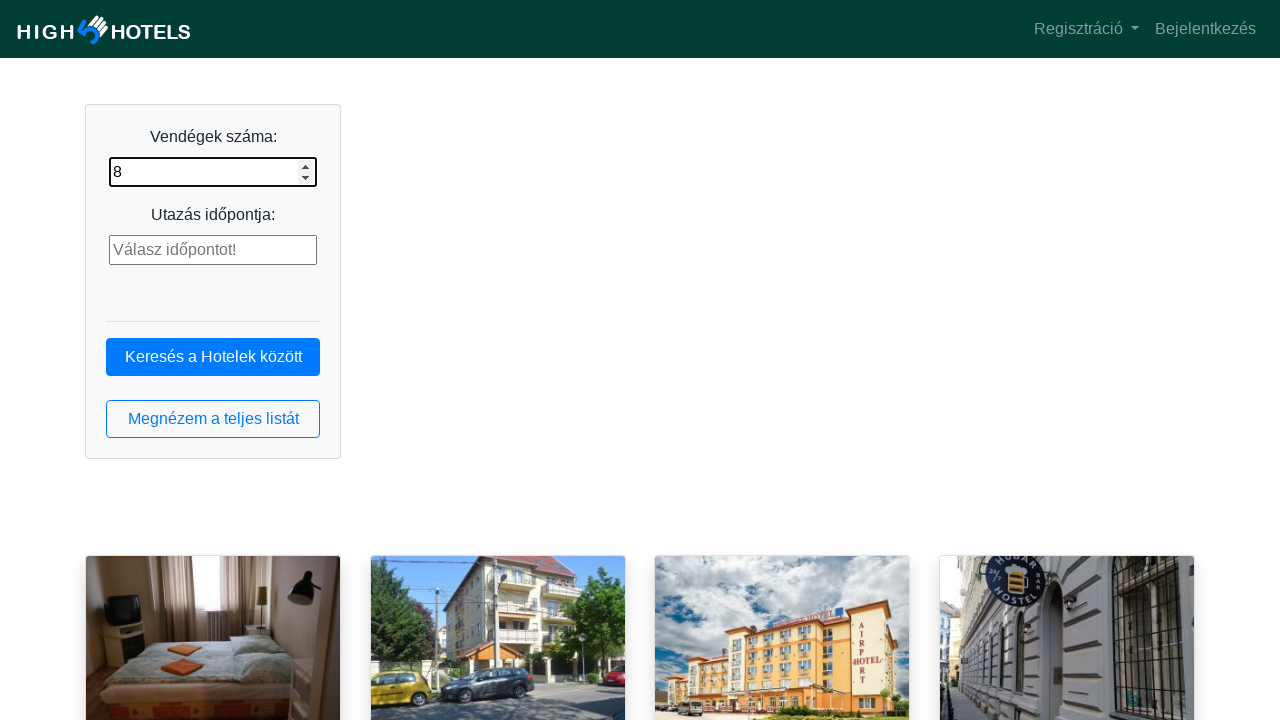

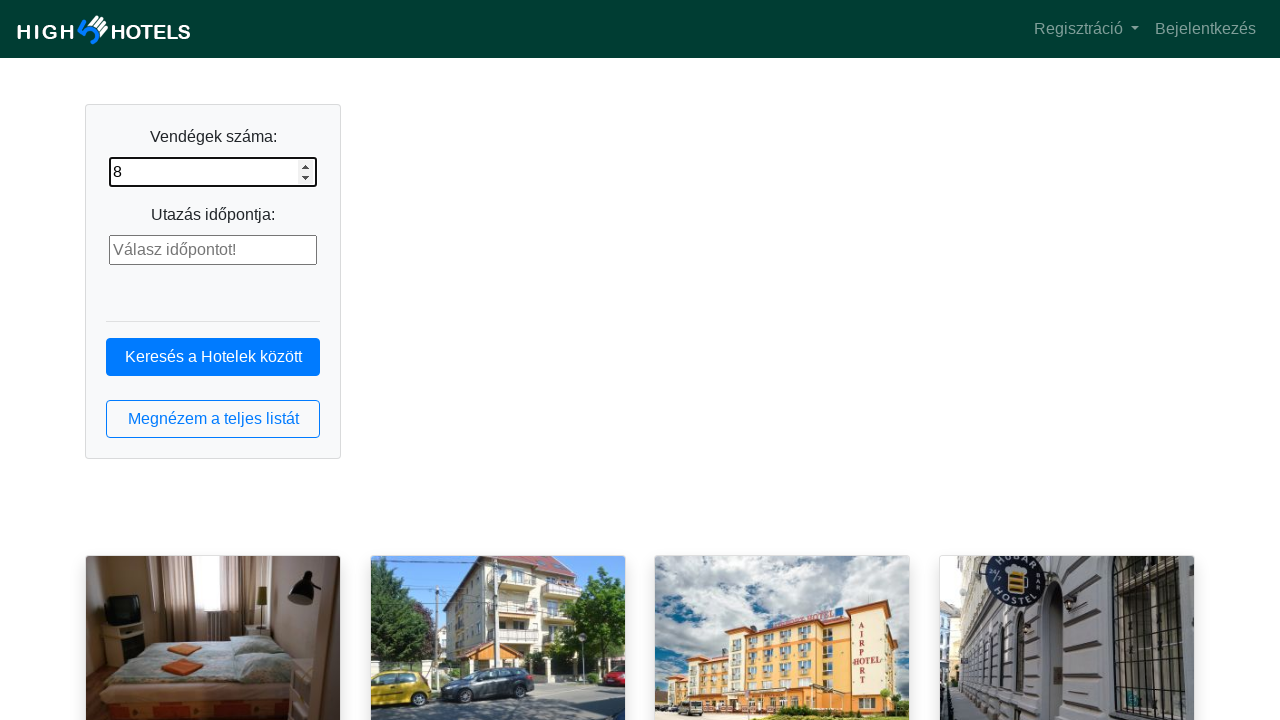